Navigates to Dell's US homepage and maximizes the browser window to verify the page loads successfully

Starting URL: https://www.dell.com/en-us

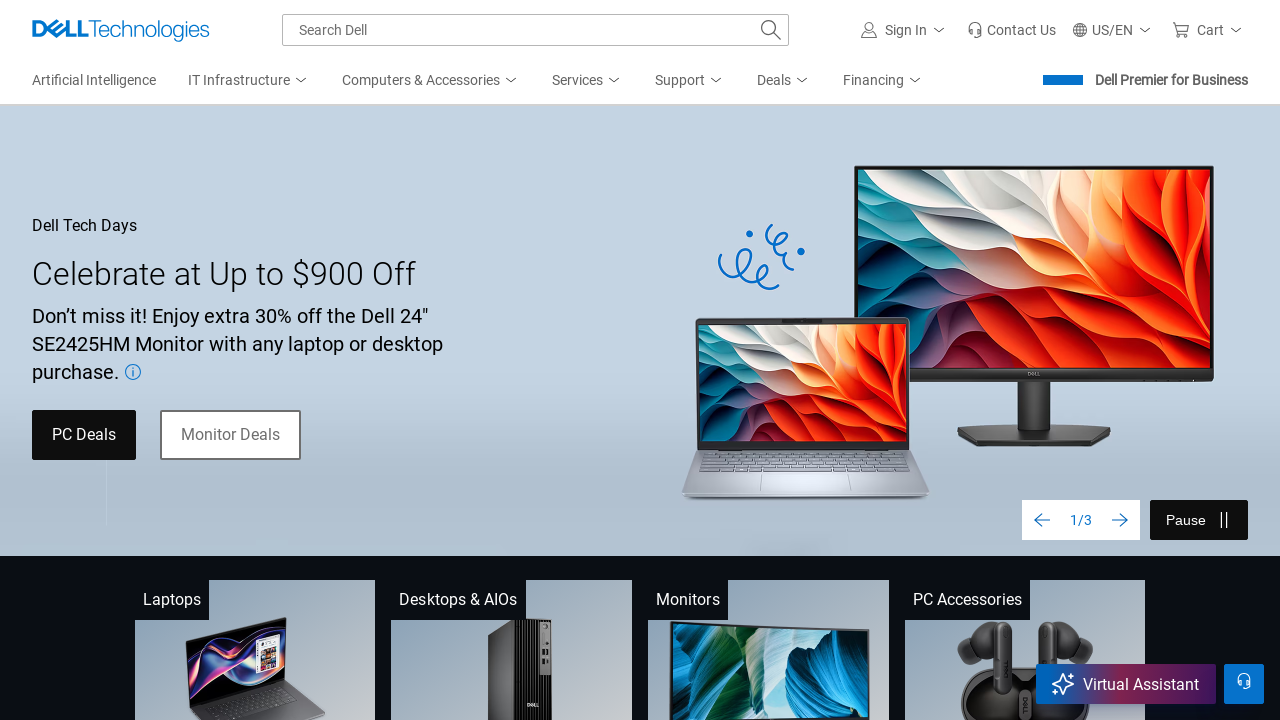

Navigated to Dell's US homepage
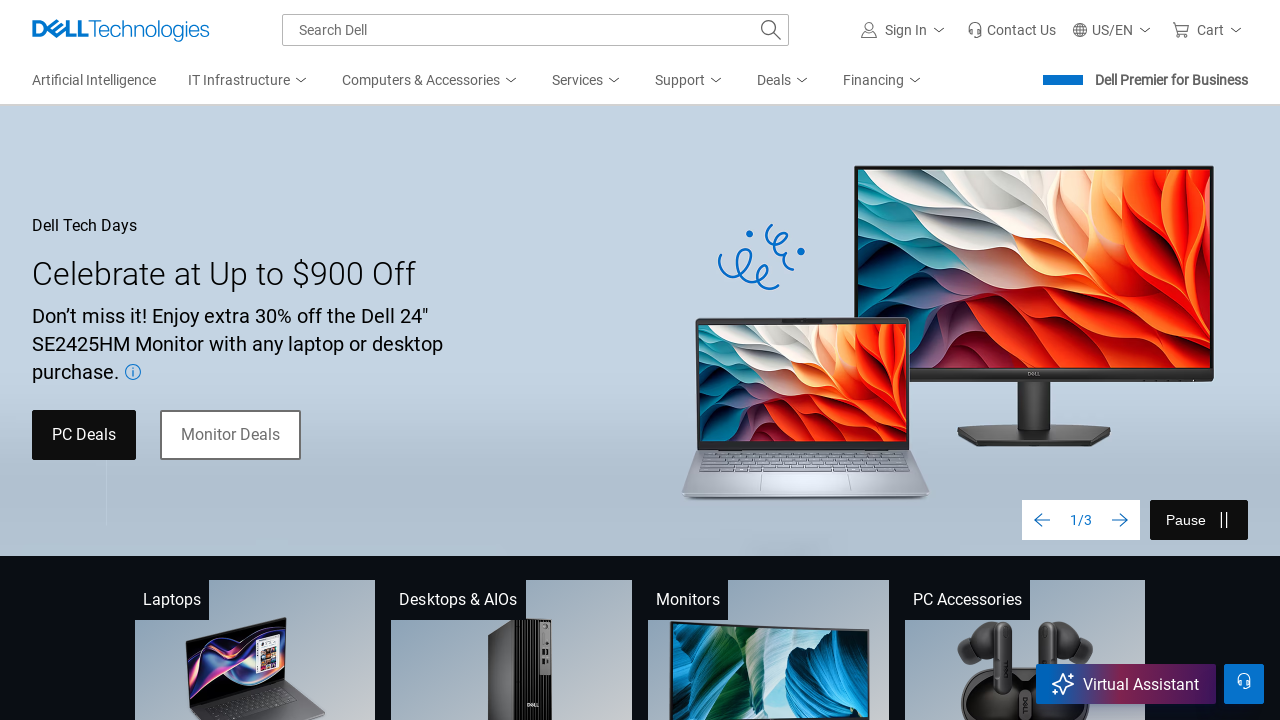

Set viewport to 1920x1080 to maximize browser window
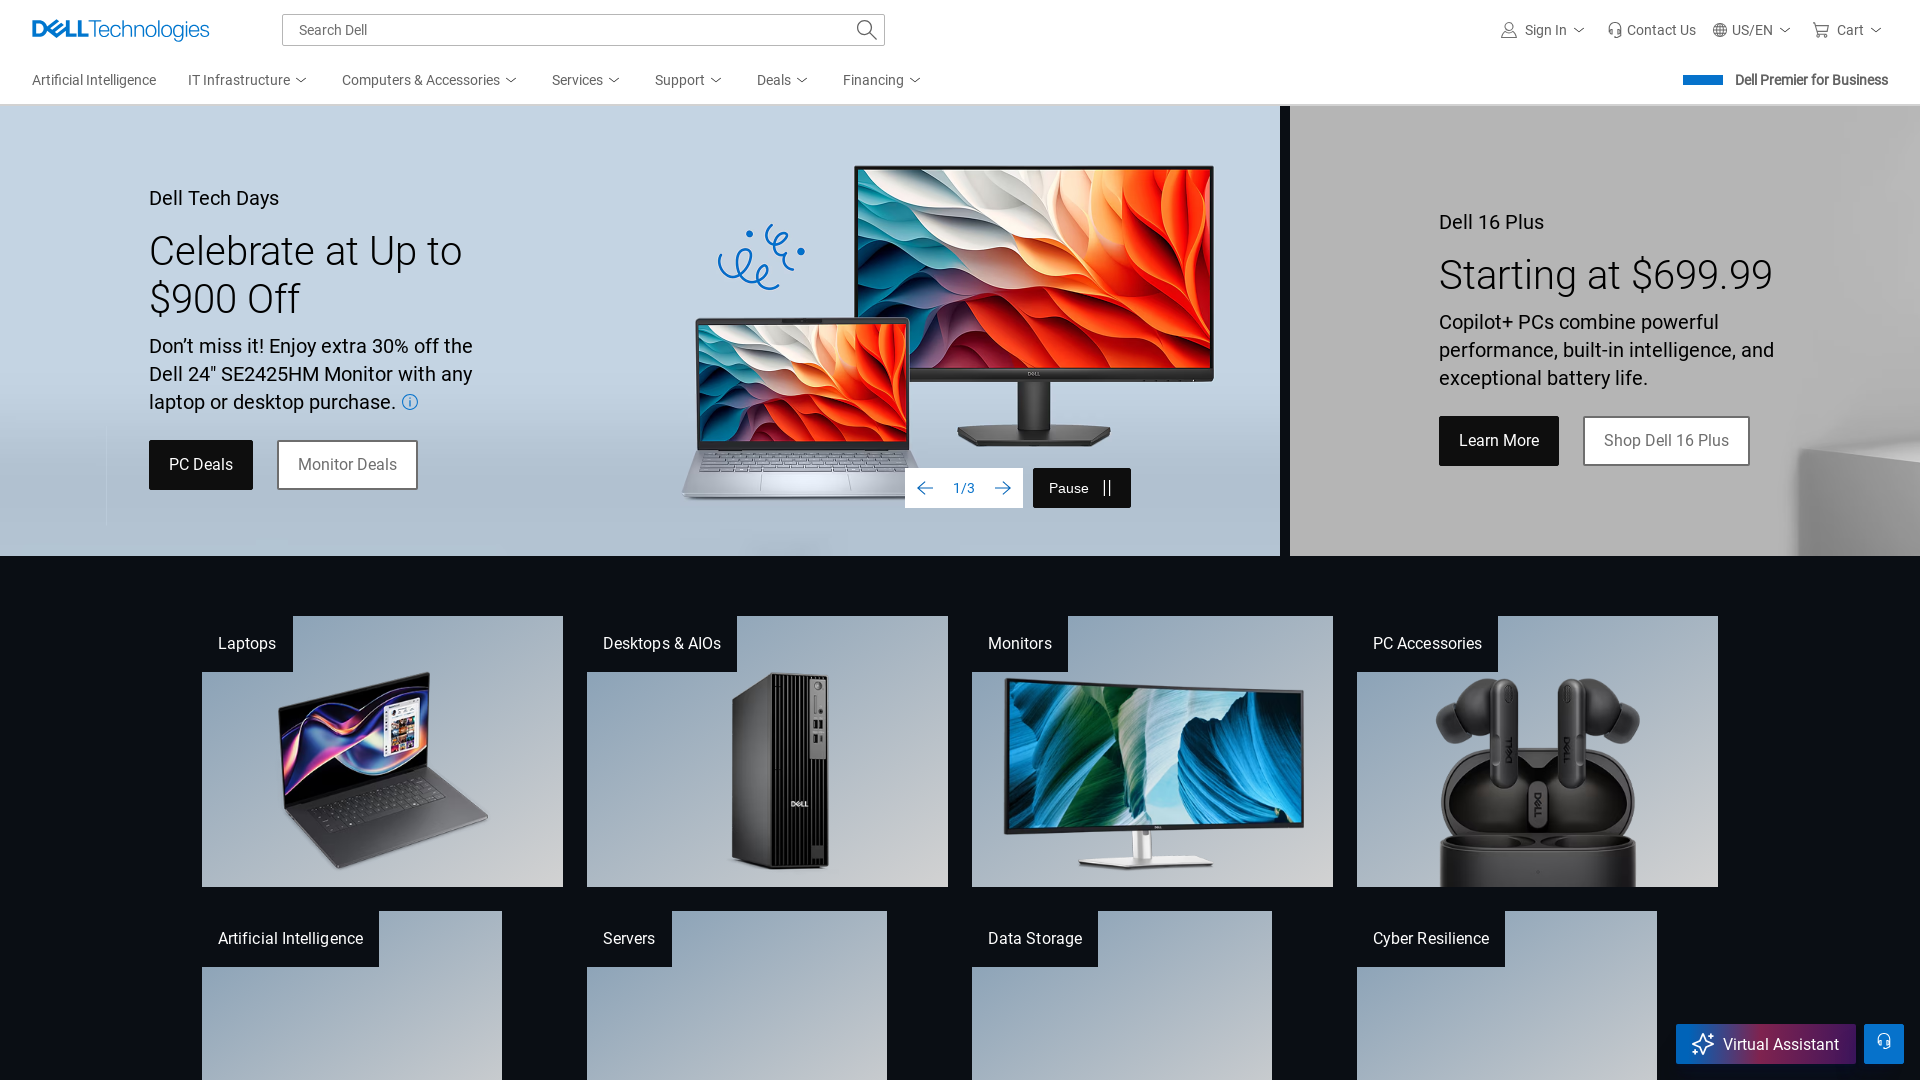

Page DOM content loaded successfully
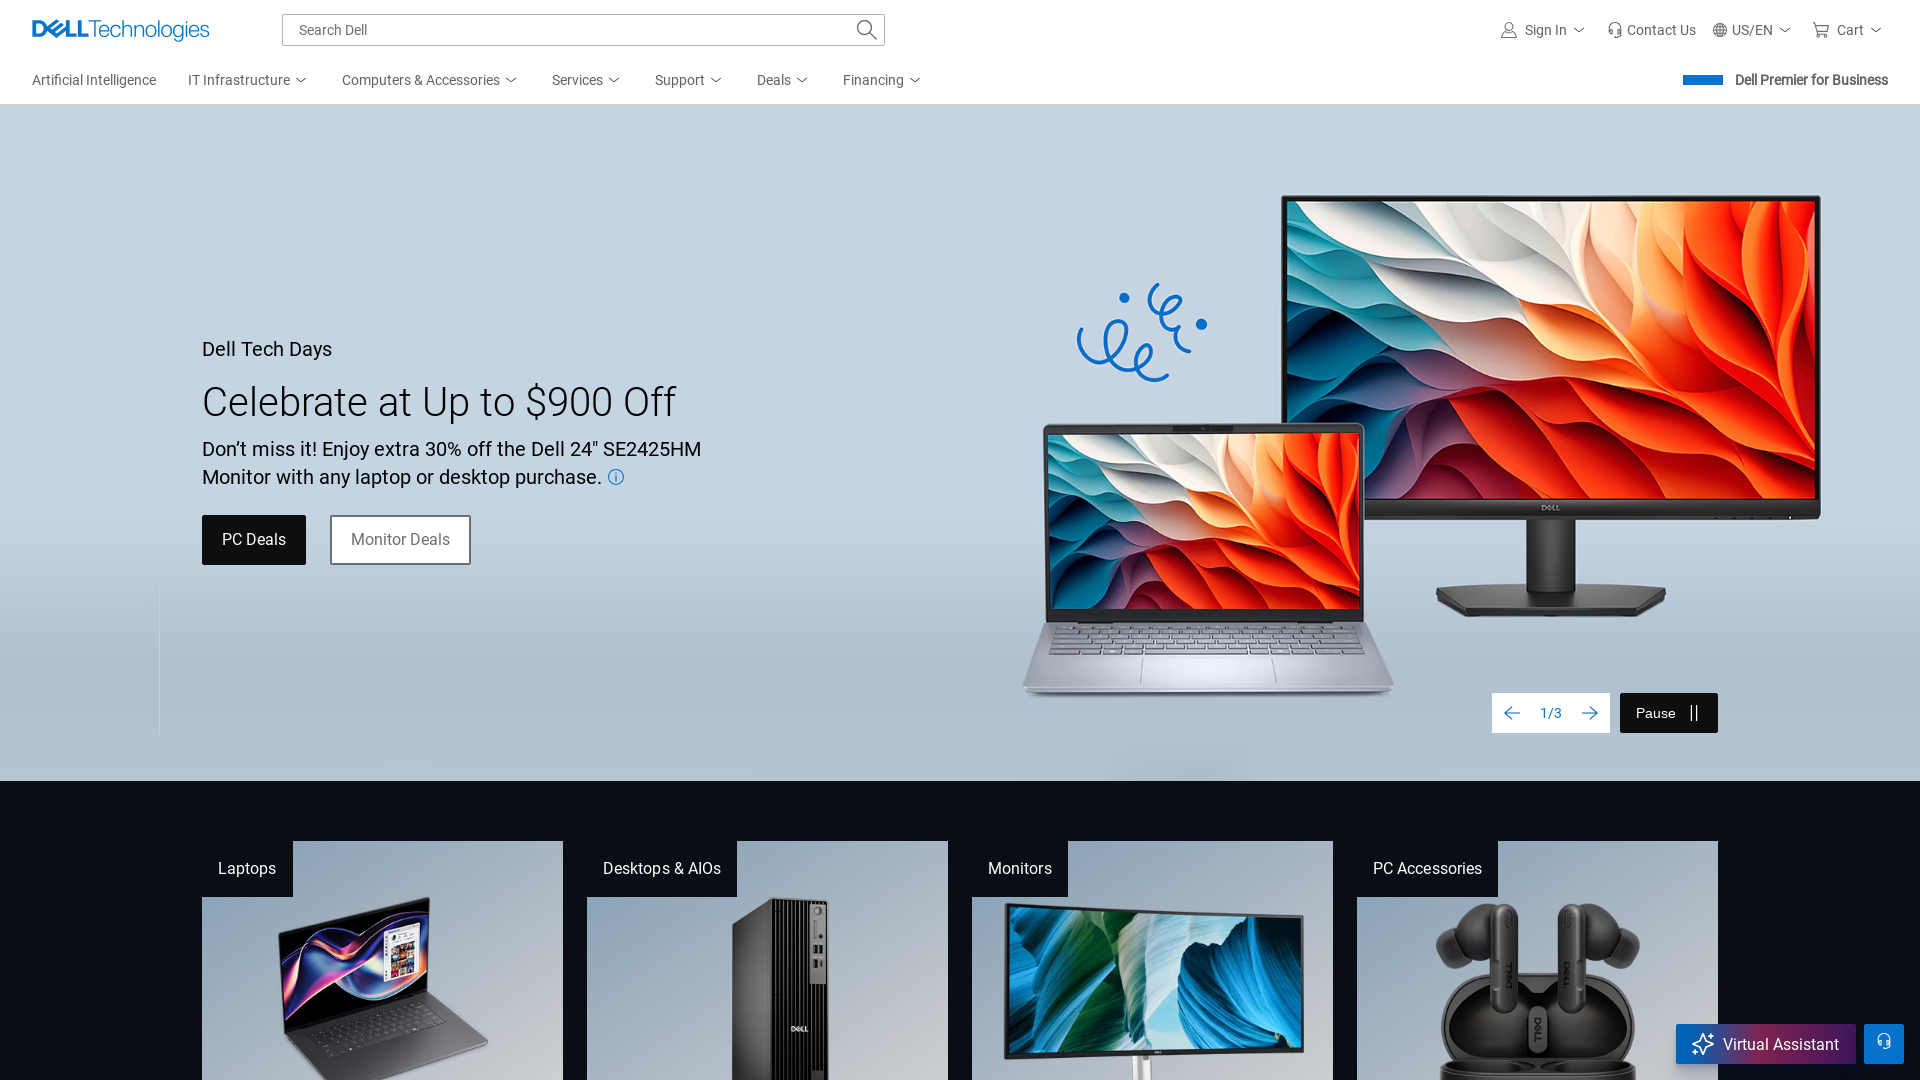

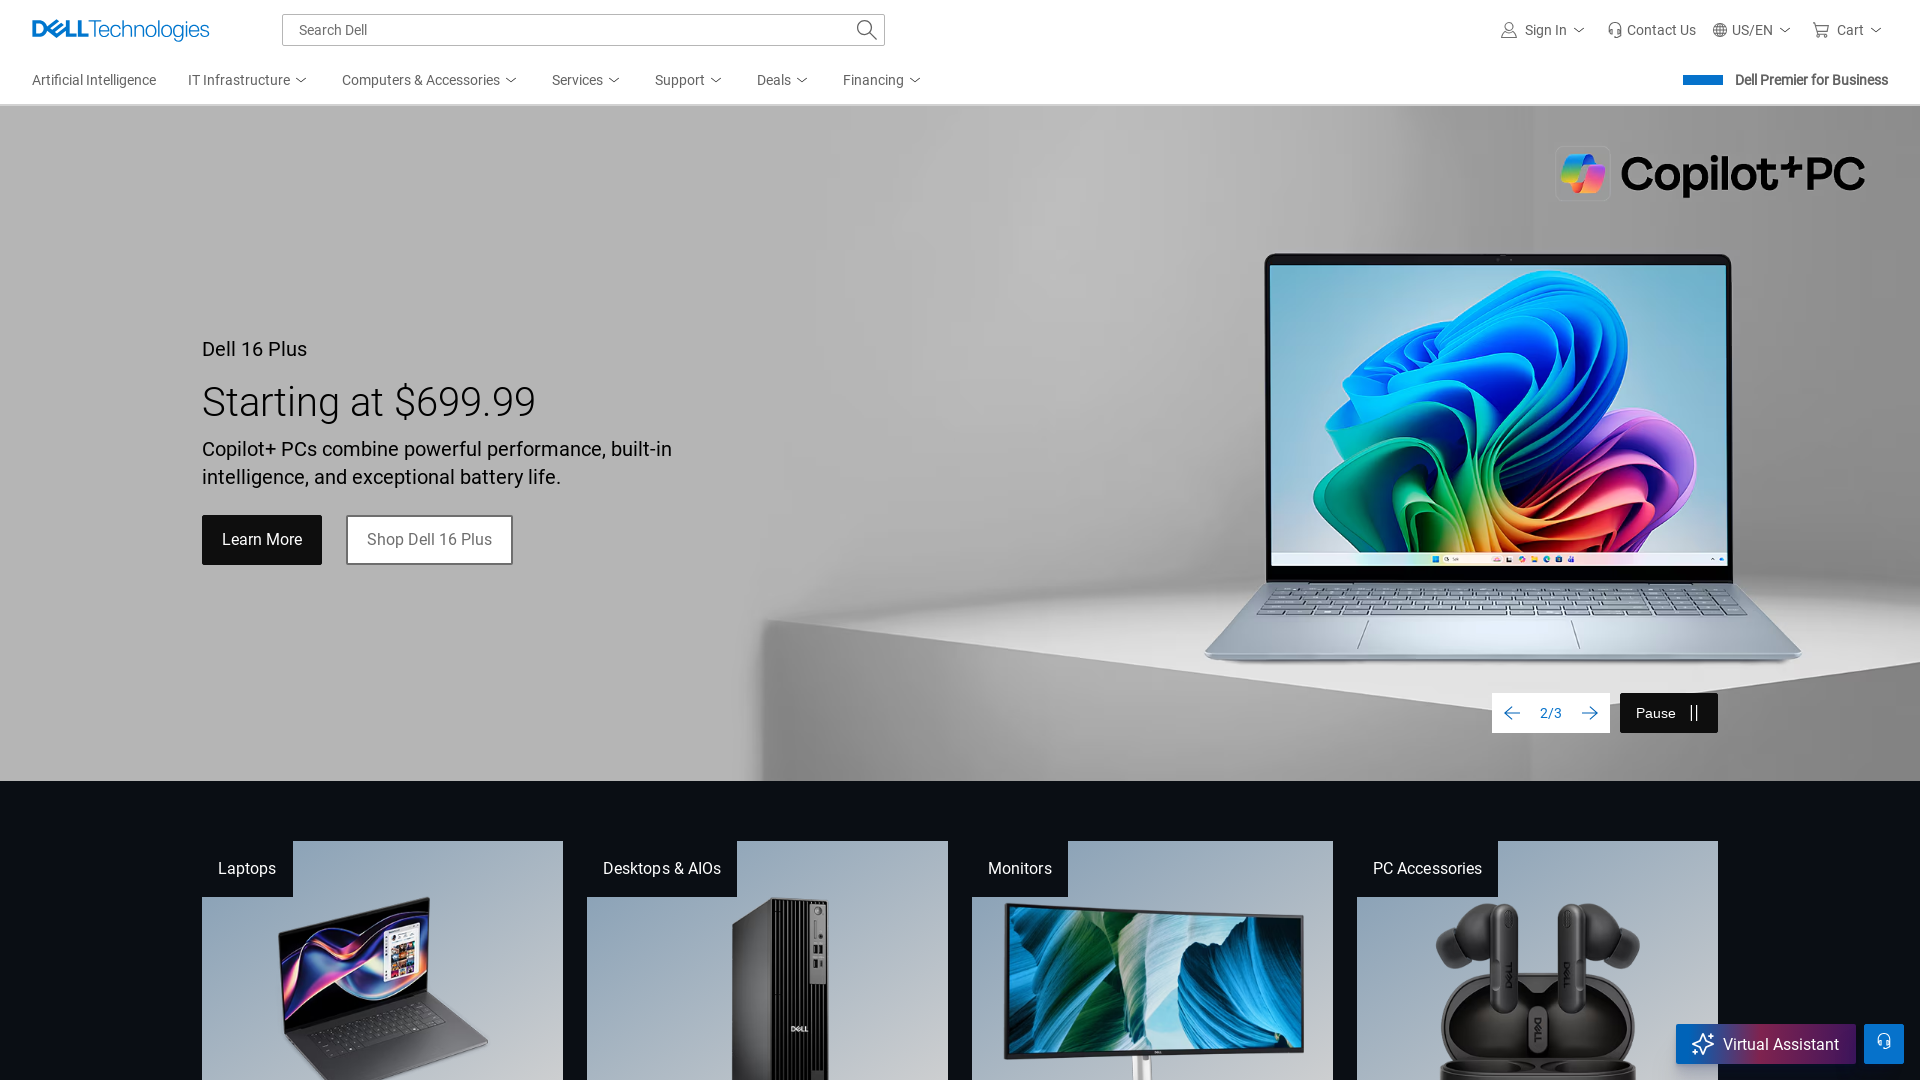